Tests the buttons page by clicking the double-click button

Starting URL: https://demoqa.com/buttons

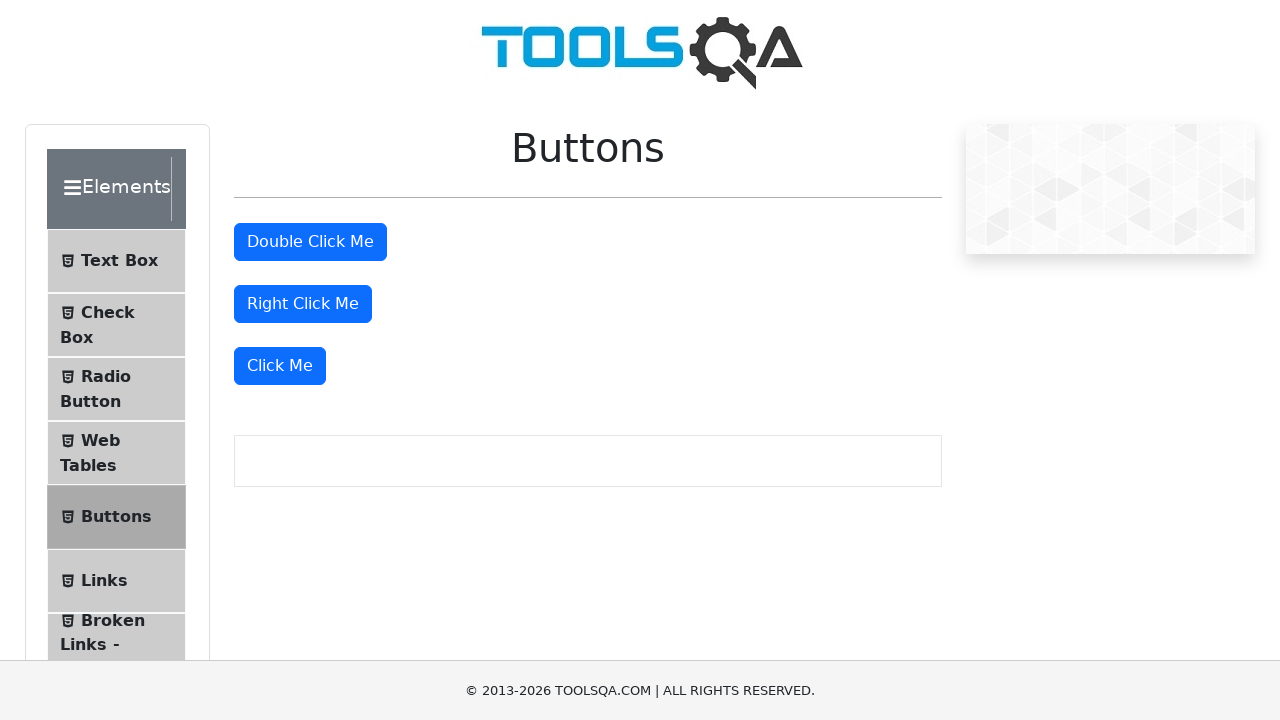

Navigated to buttons page at https://demoqa.com/buttons
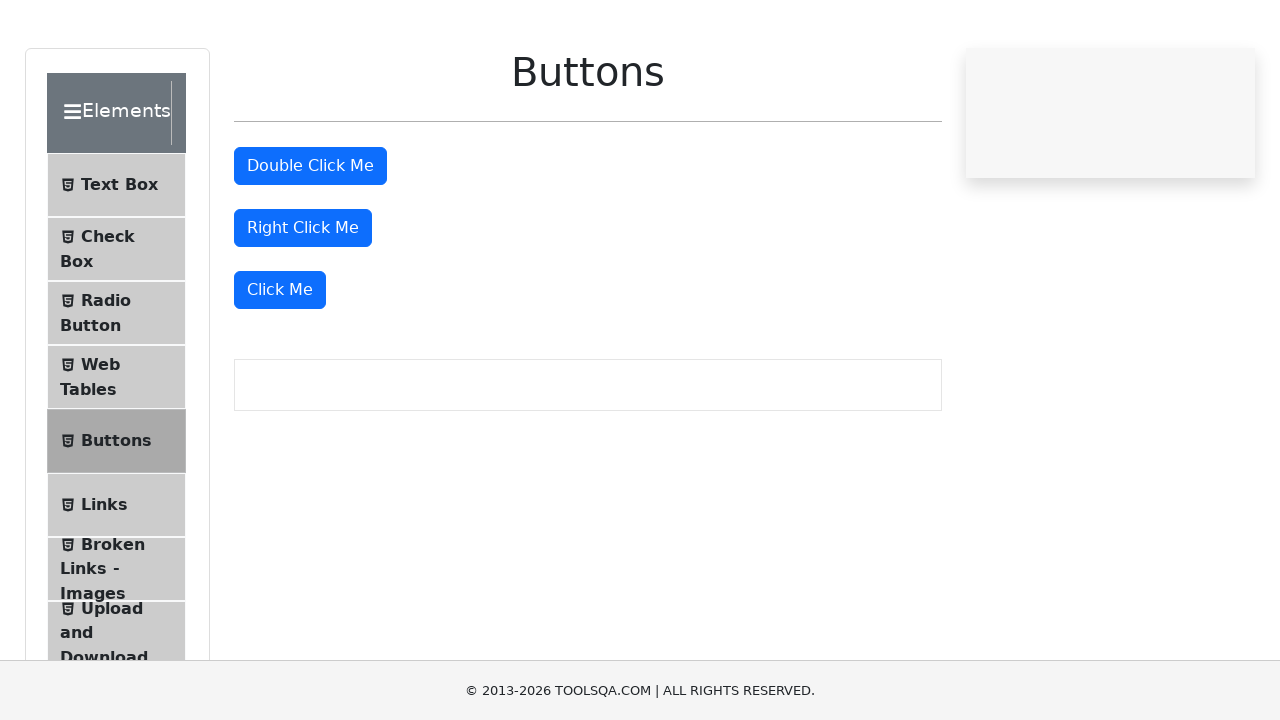

Clicked the double-click button at (310, 242) on #doubleClickBtn
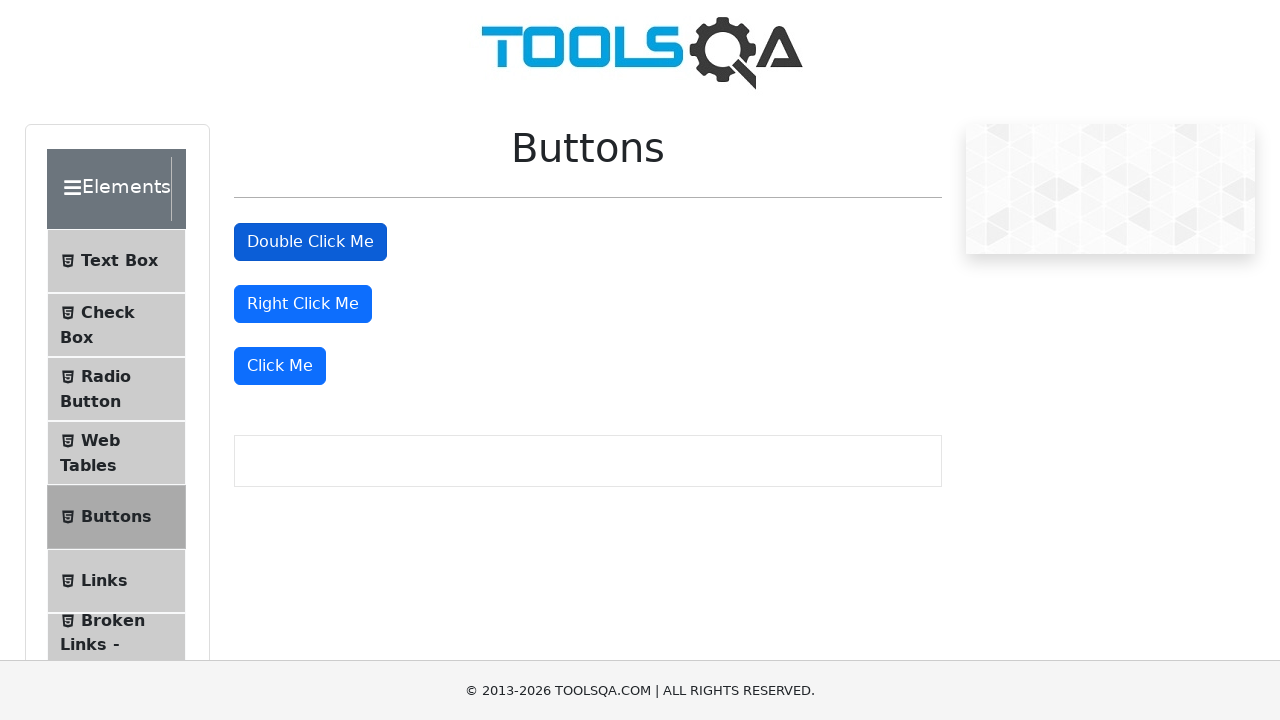

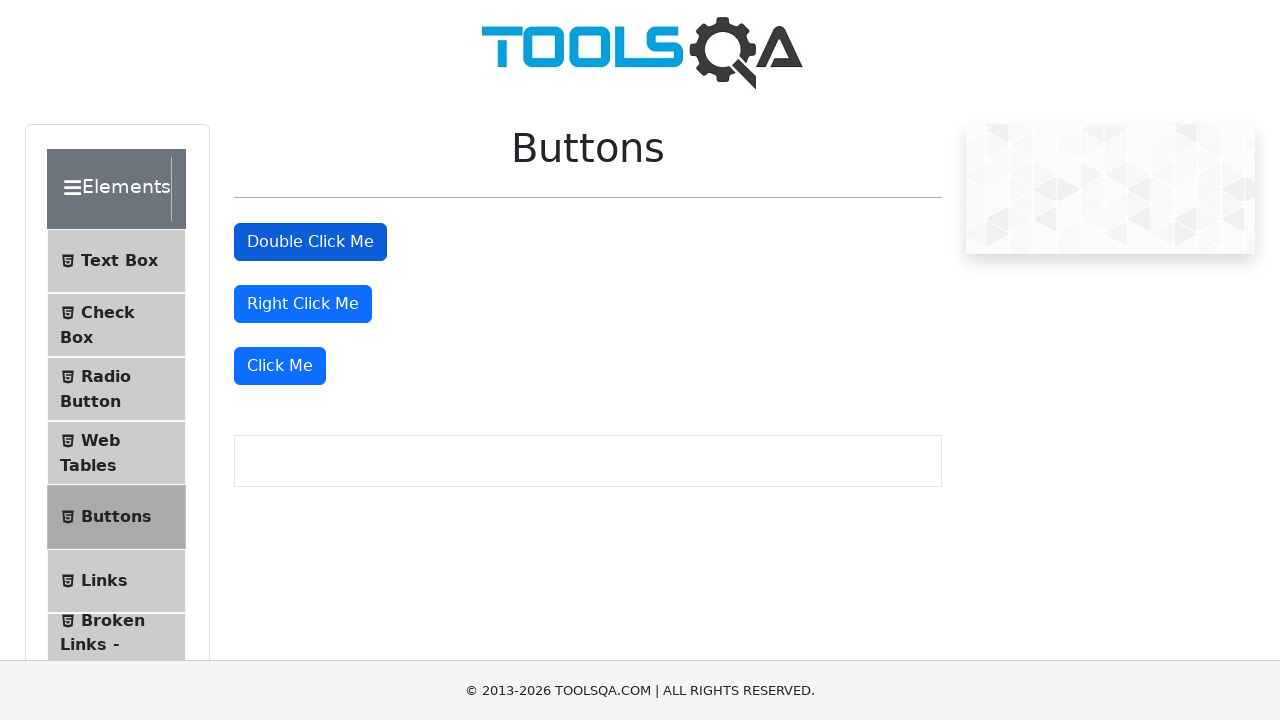